Tests window/tab handling by clicking a link that opens a new tab, switching between tabs, closing the new tab, and returning to the original tab

Starting URL: https://www.w3schools.com/tags/att_input_type_radio.asp

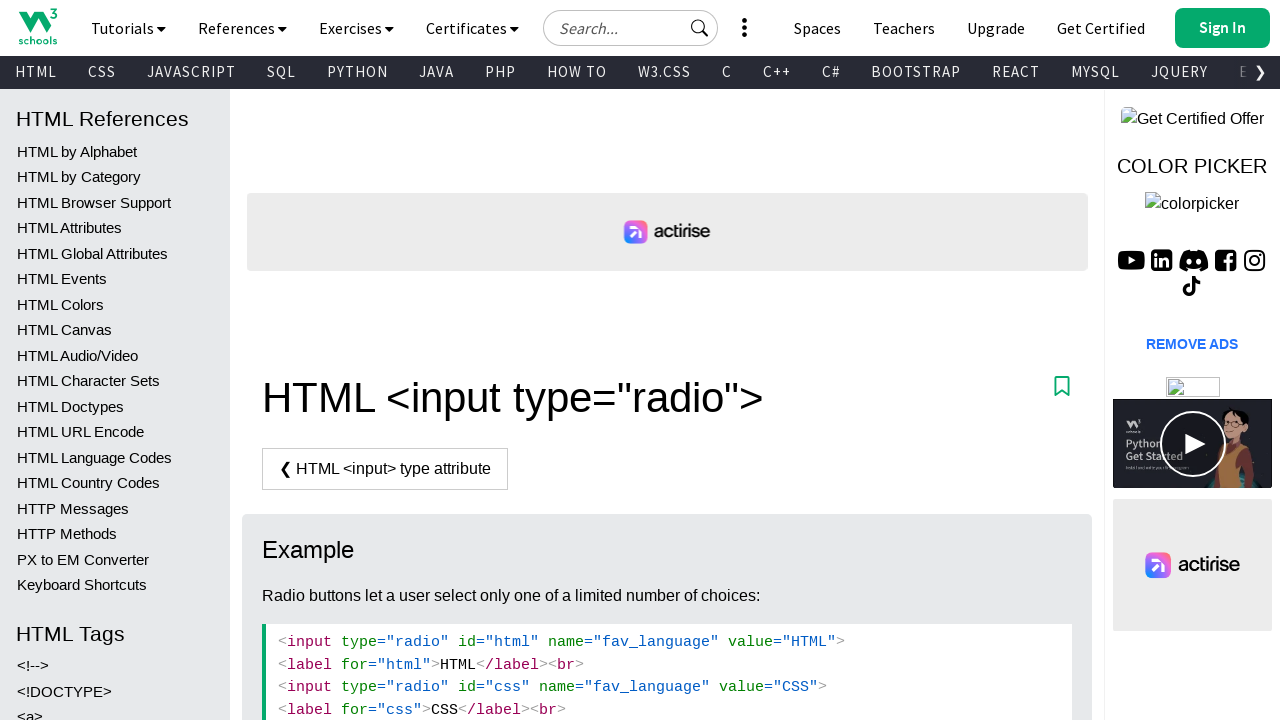

Clicked 'Try it Yourself' button to open new tab at (334, 361) on xpath=//*[@id="main"]/div[2]/a
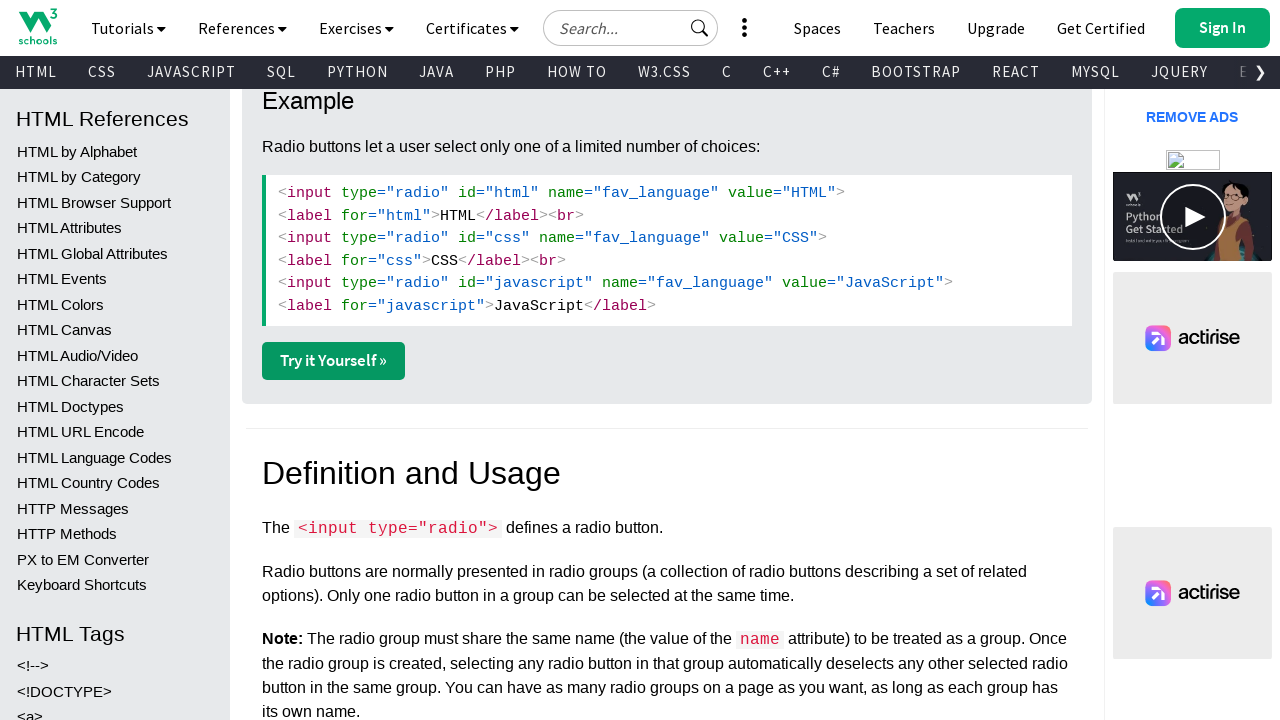

Captured new page object from context
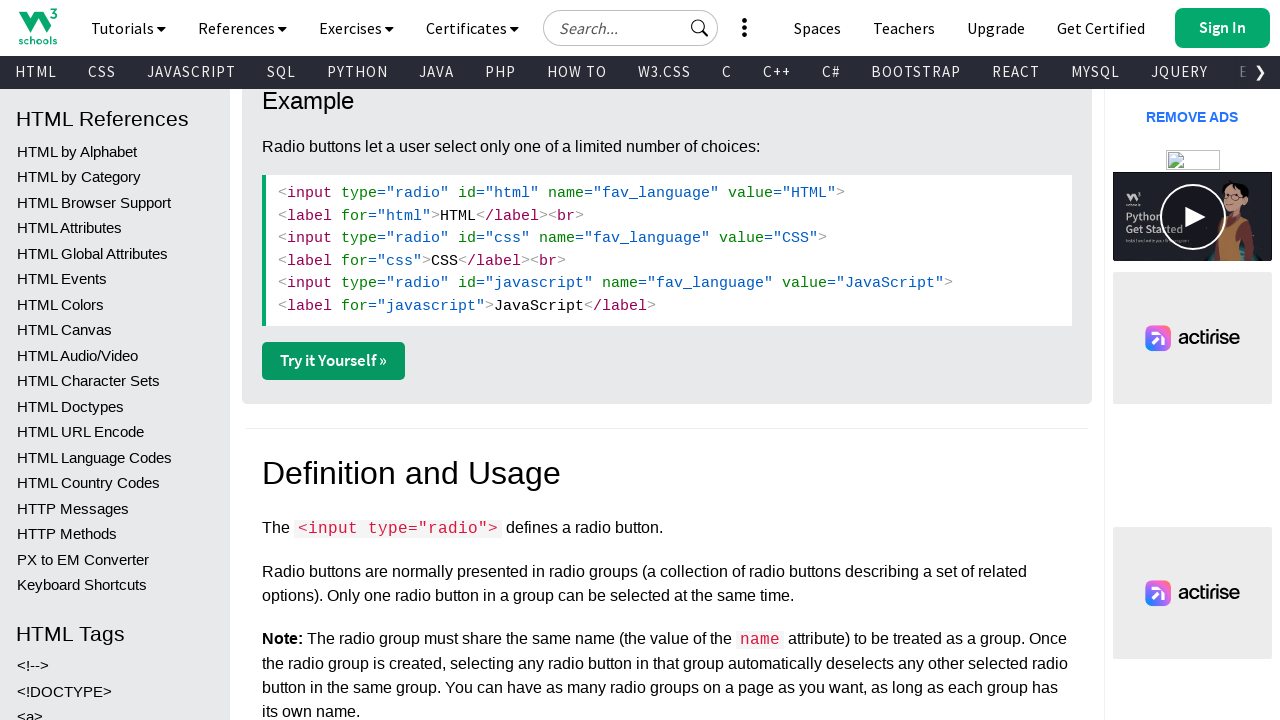

New page finished loading
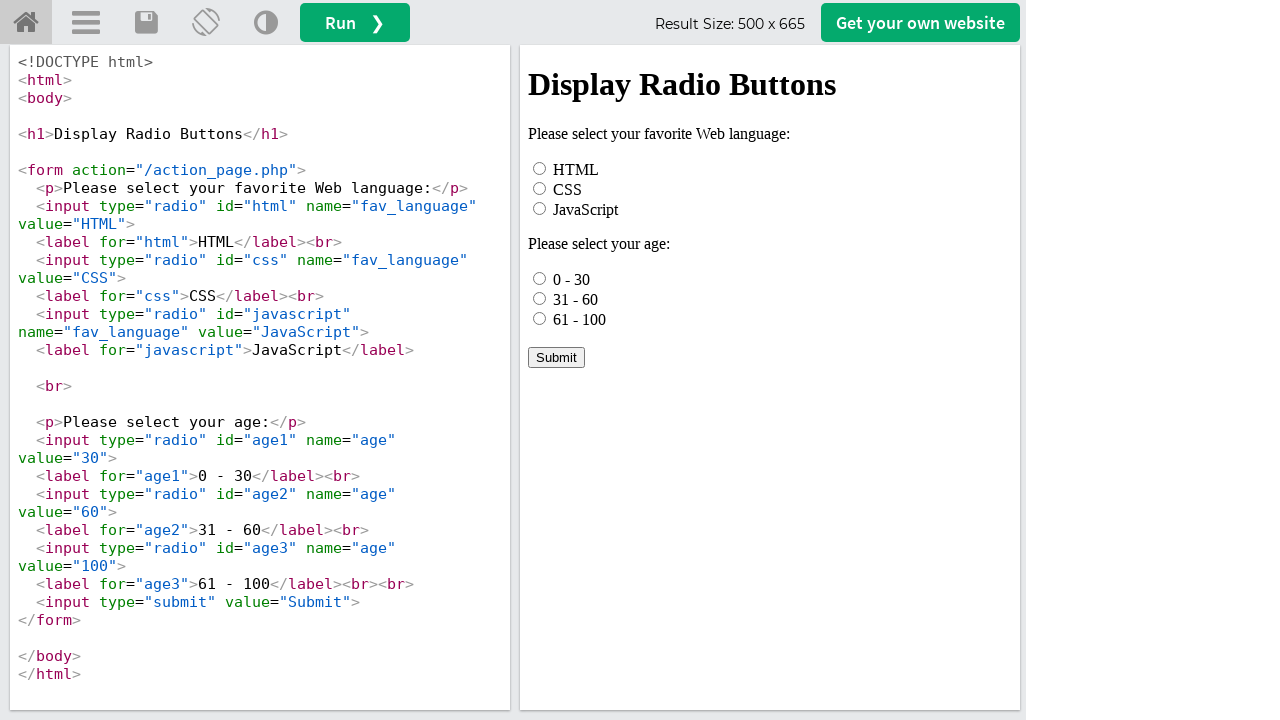

Retrieved original page title: 'HTML input type="radio"'
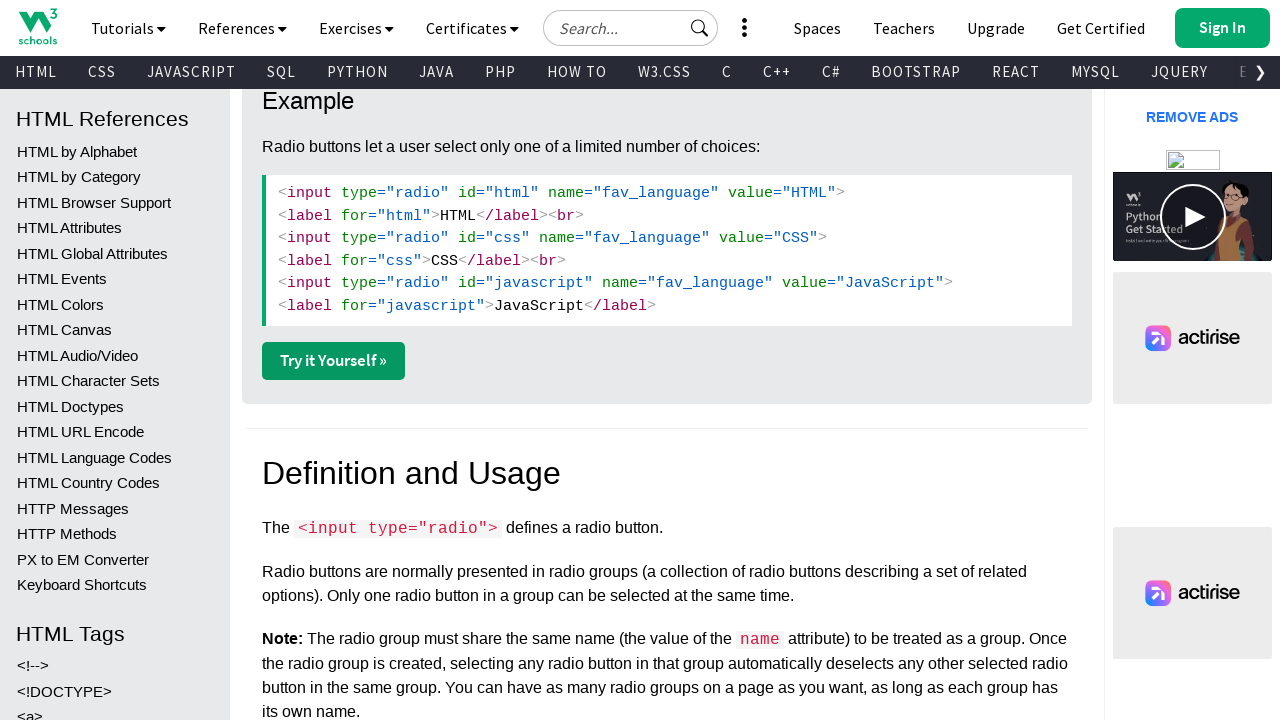

Retrieved new page title: 'W3Schools Tryit Editor'
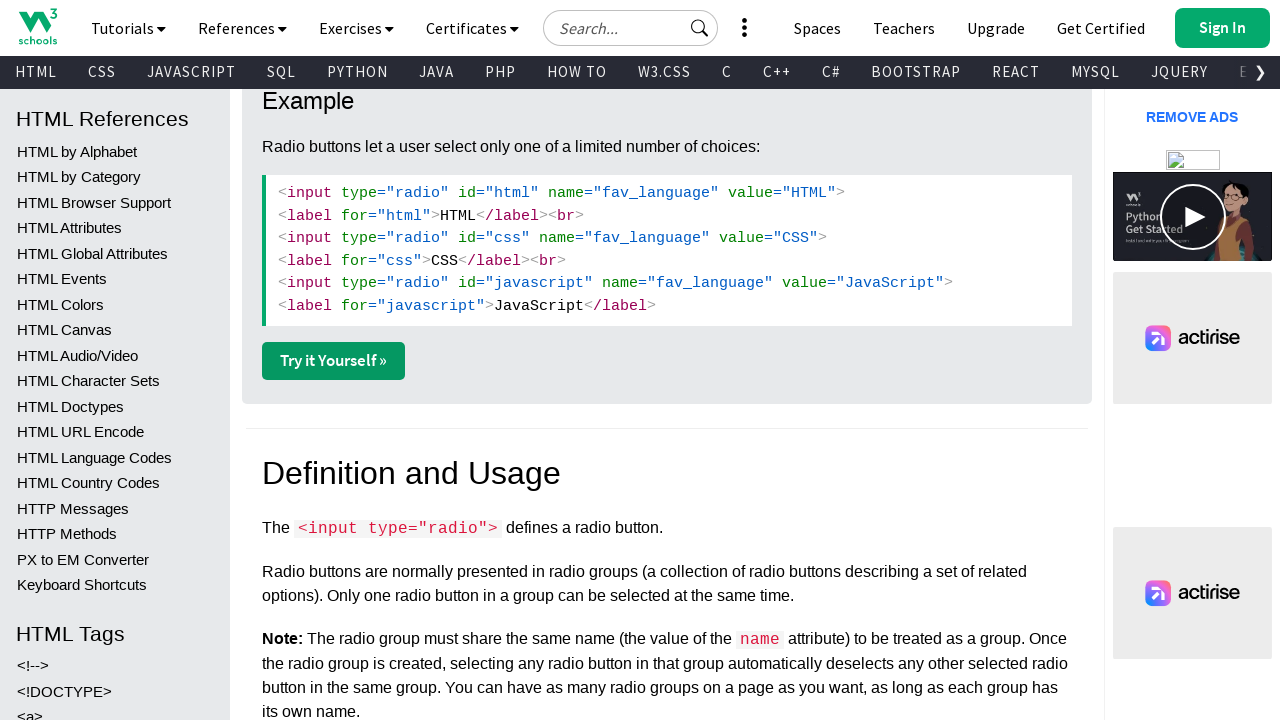

Closed the new tab
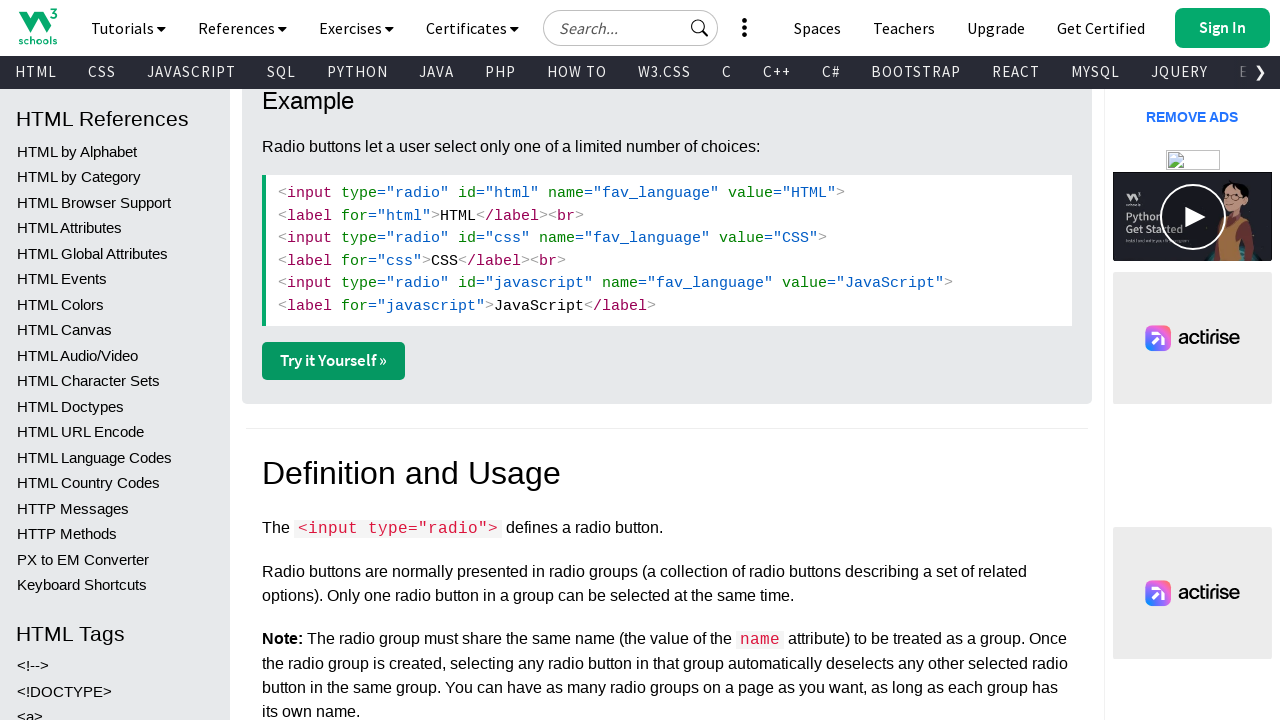

Verified original page is still active with title: 'HTML input type="radio"'
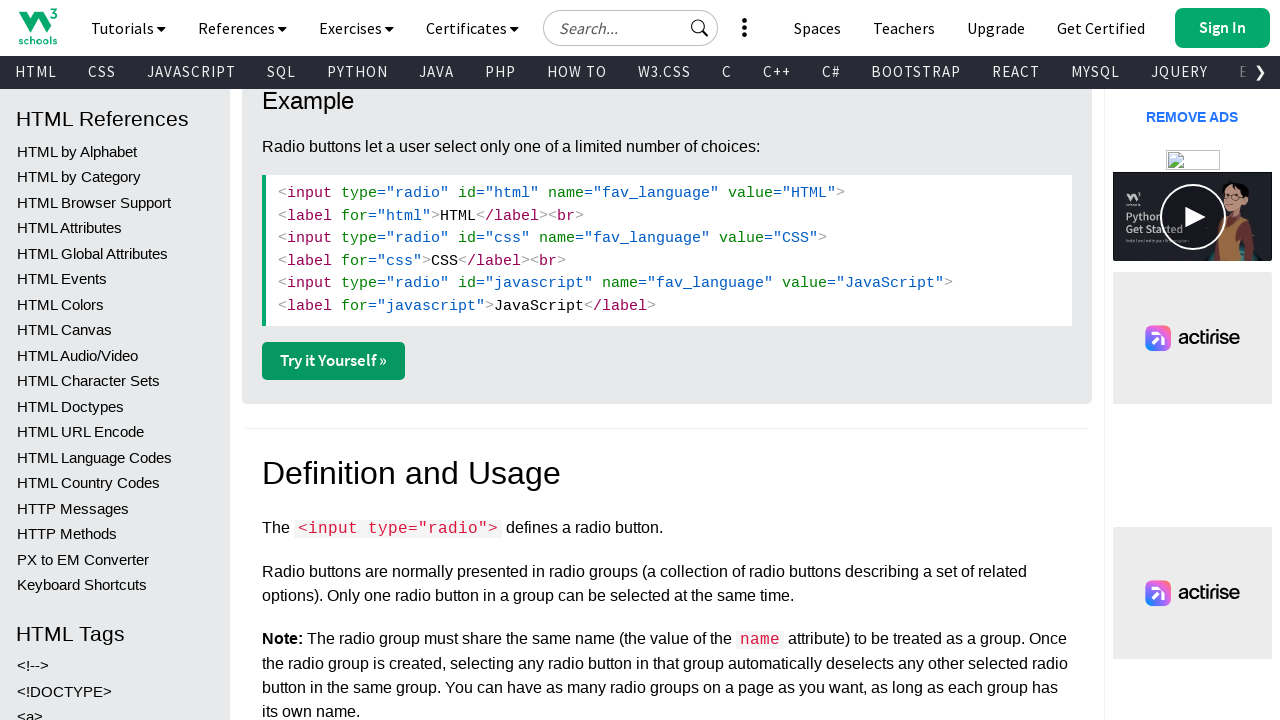

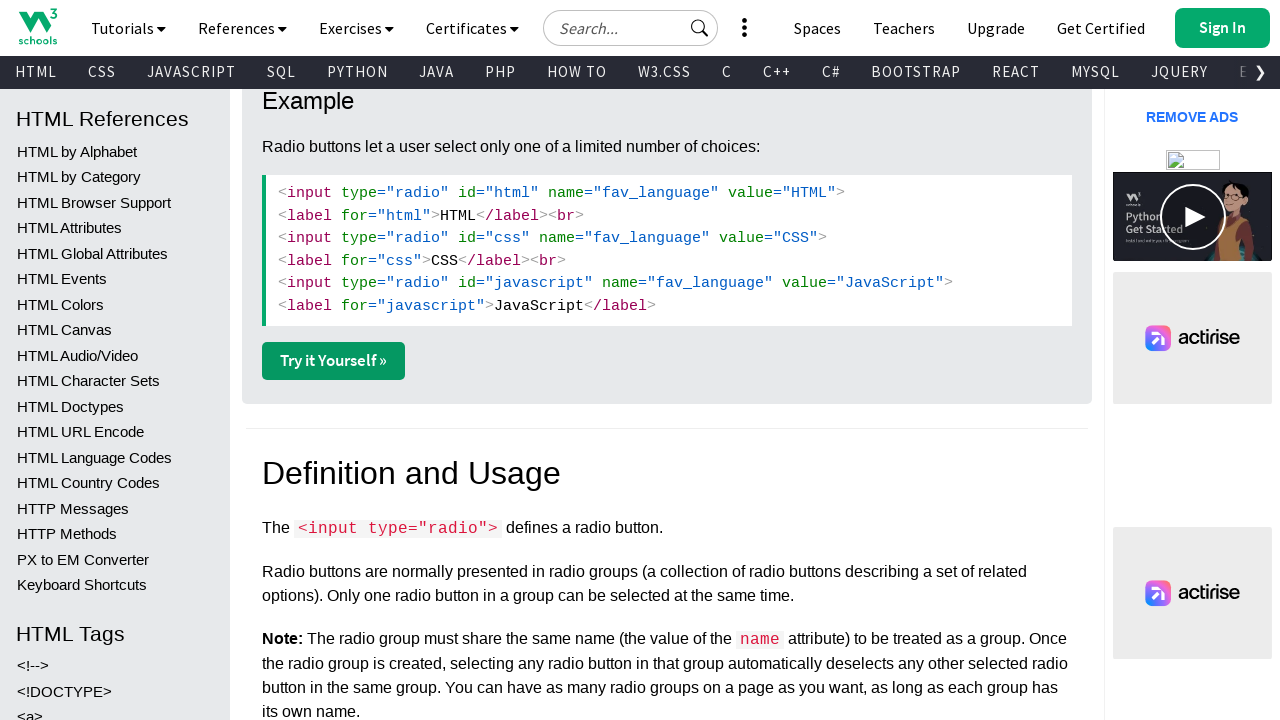